Tests floating menu behavior by scrolling the page and verifying the menu stays in position

Starting URL: http://the-internet.herokuapp.com/floating_menu

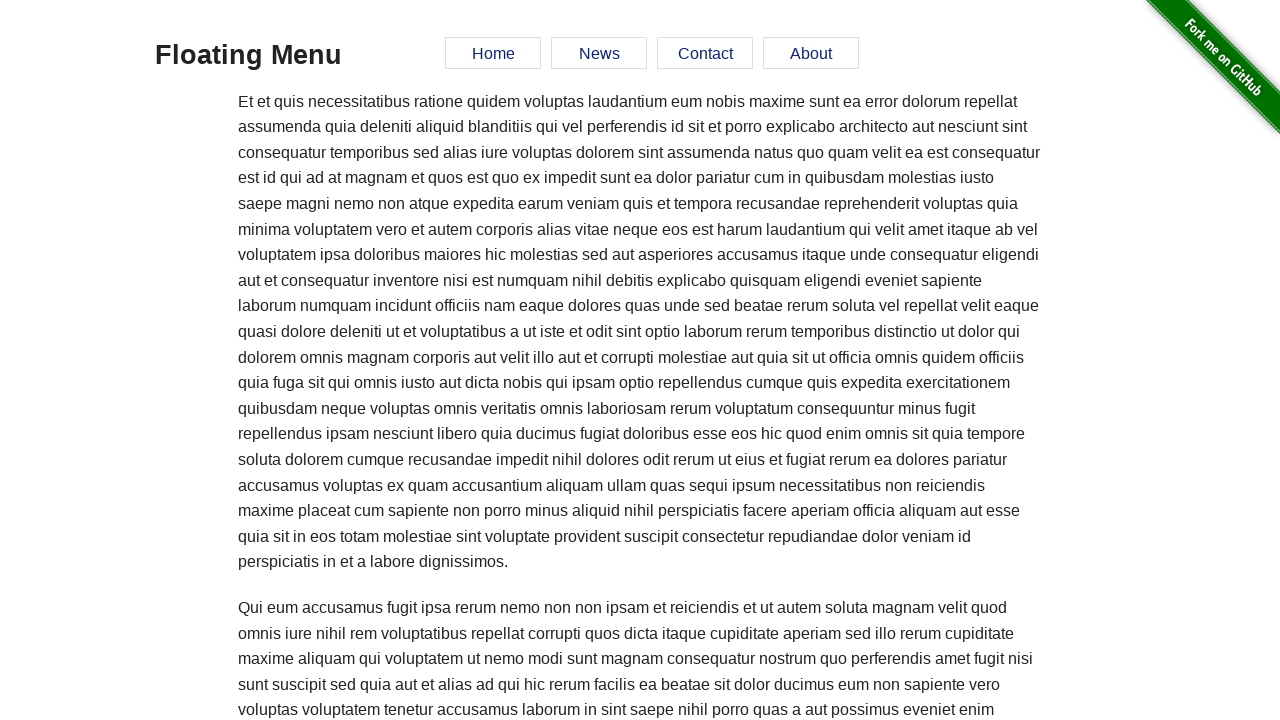

Scrolled to bottom of page
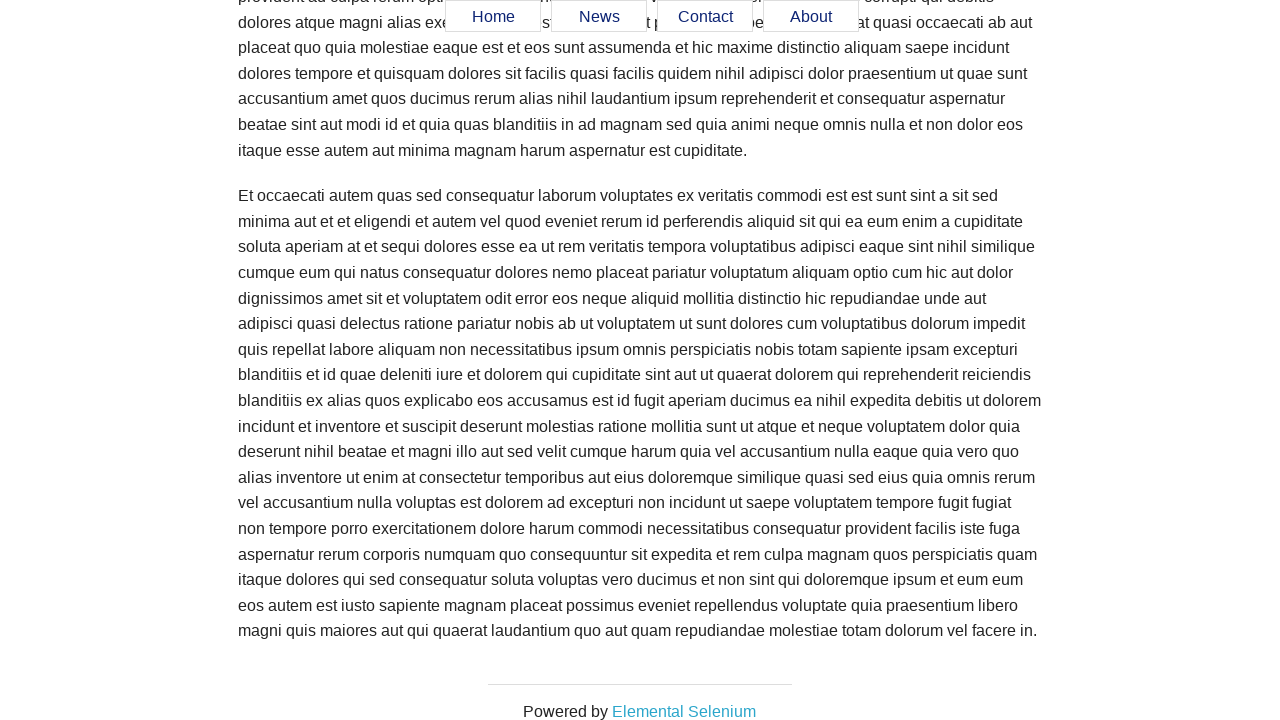

Verified floating menu is still visible after scrolling
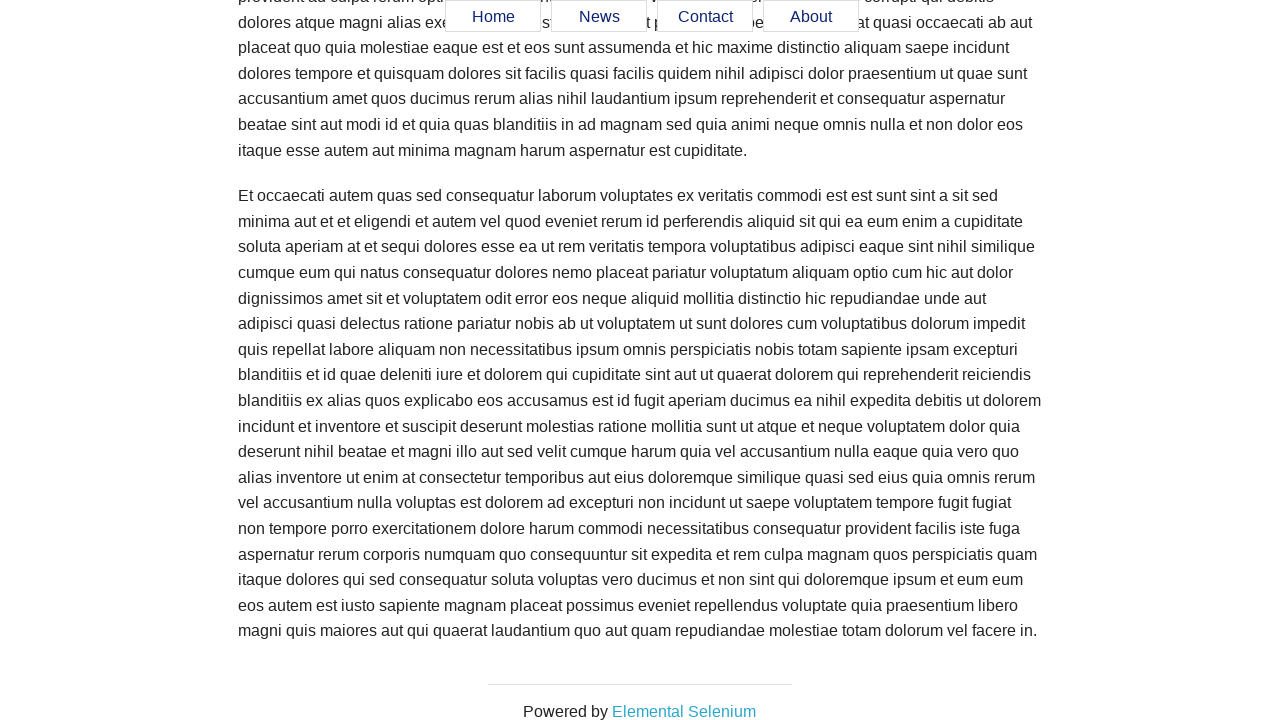

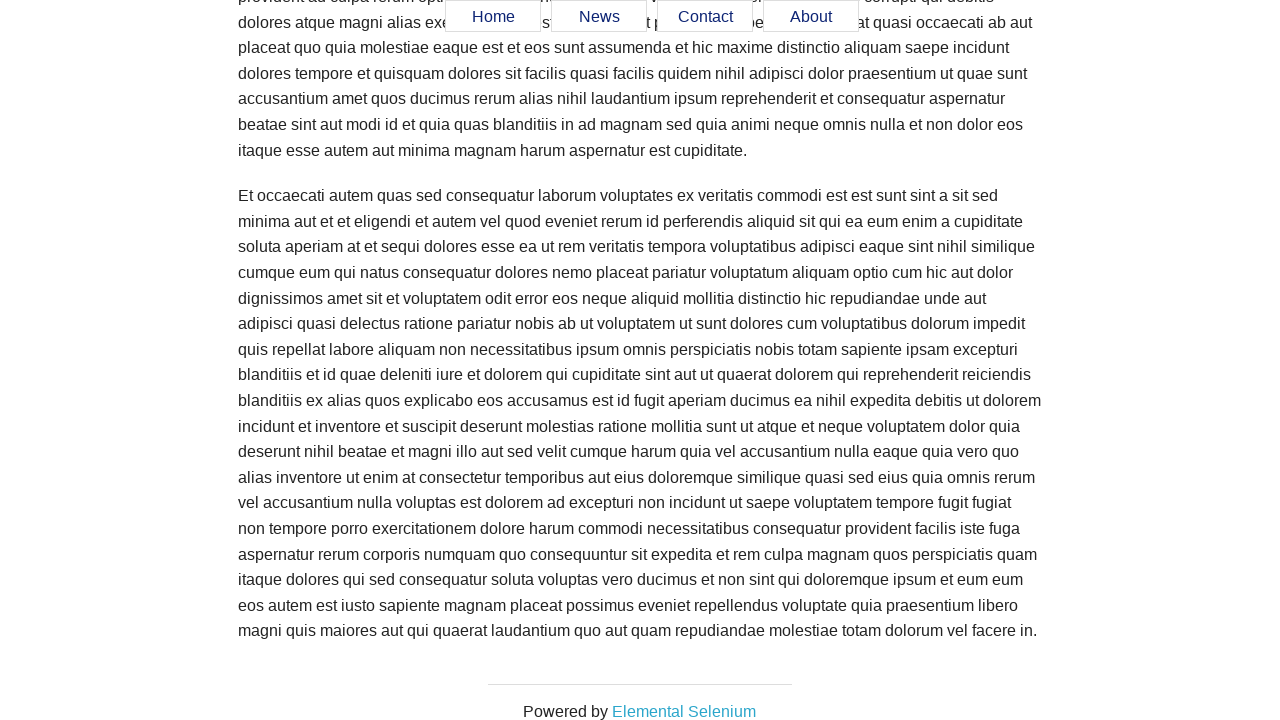